Tests keyboard interaction by sending key presses (Enter and Arrow Left) to the page and verifying the page responds to keyboard input

Starting URL: https://the-internet.herokuapp.com/key_presses

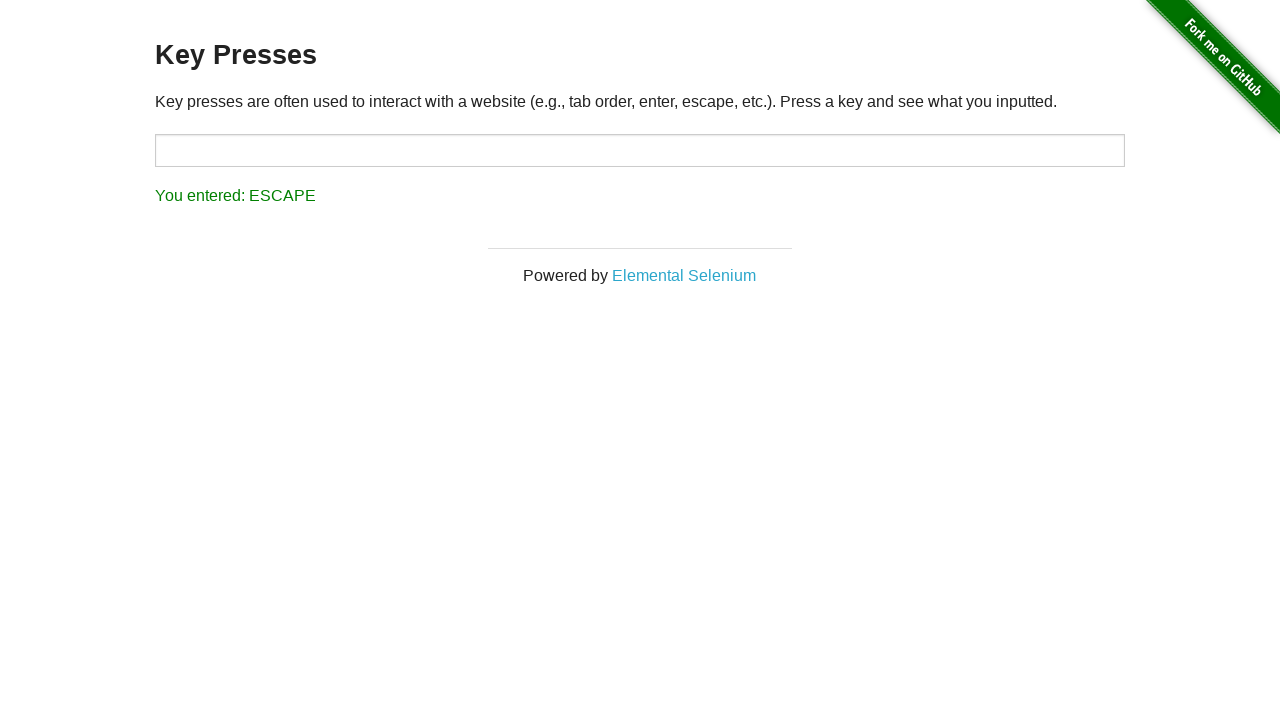

Pressed Enter key
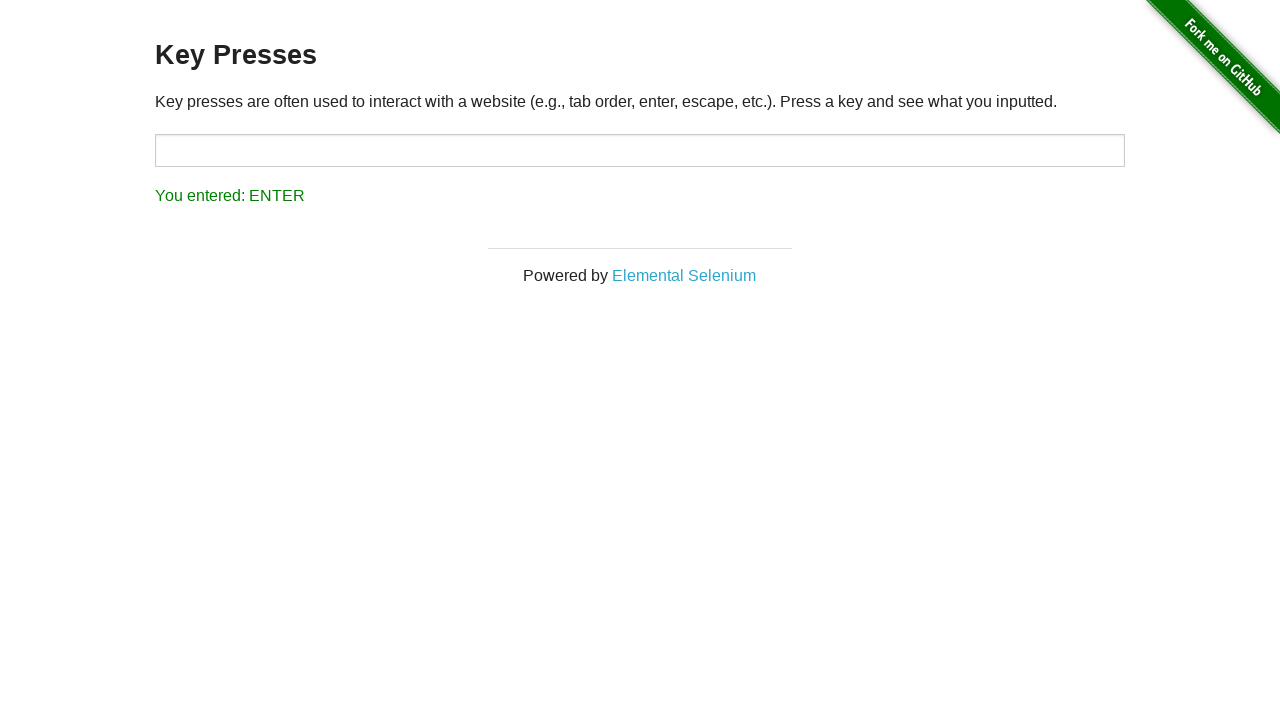

Waited 500ms for page to register Enter key press
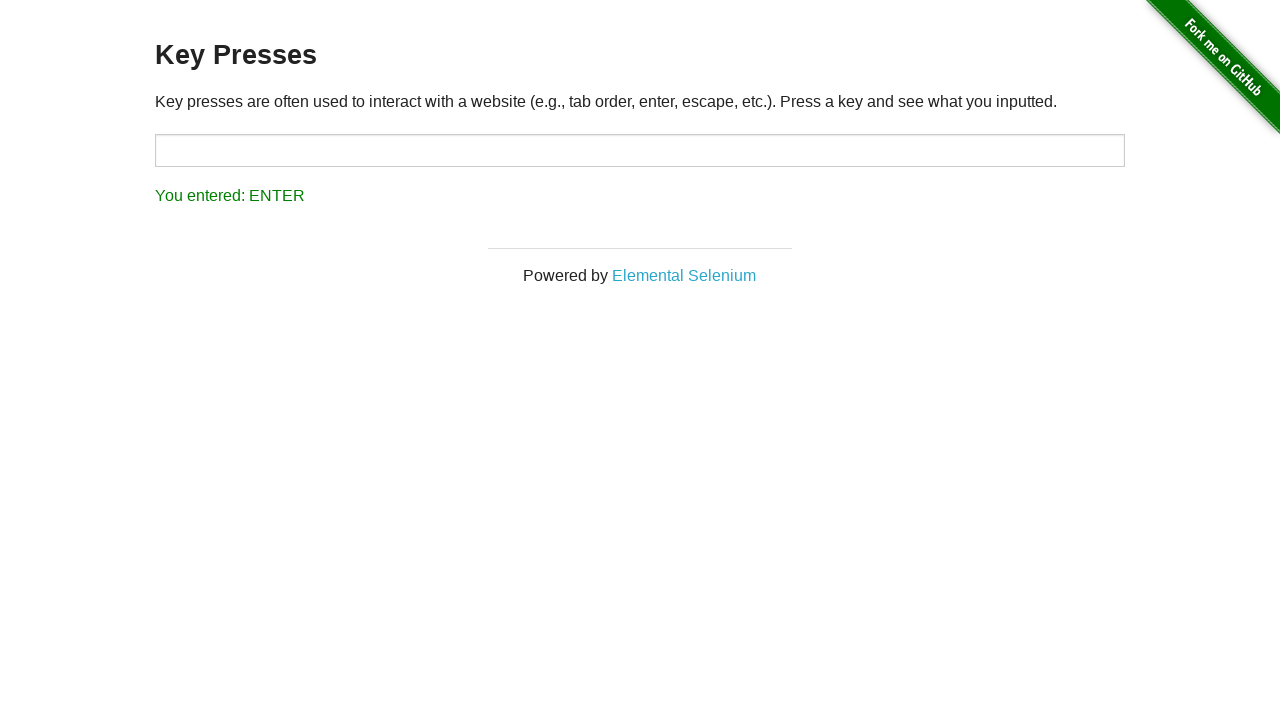

Pressed Arrow Left key
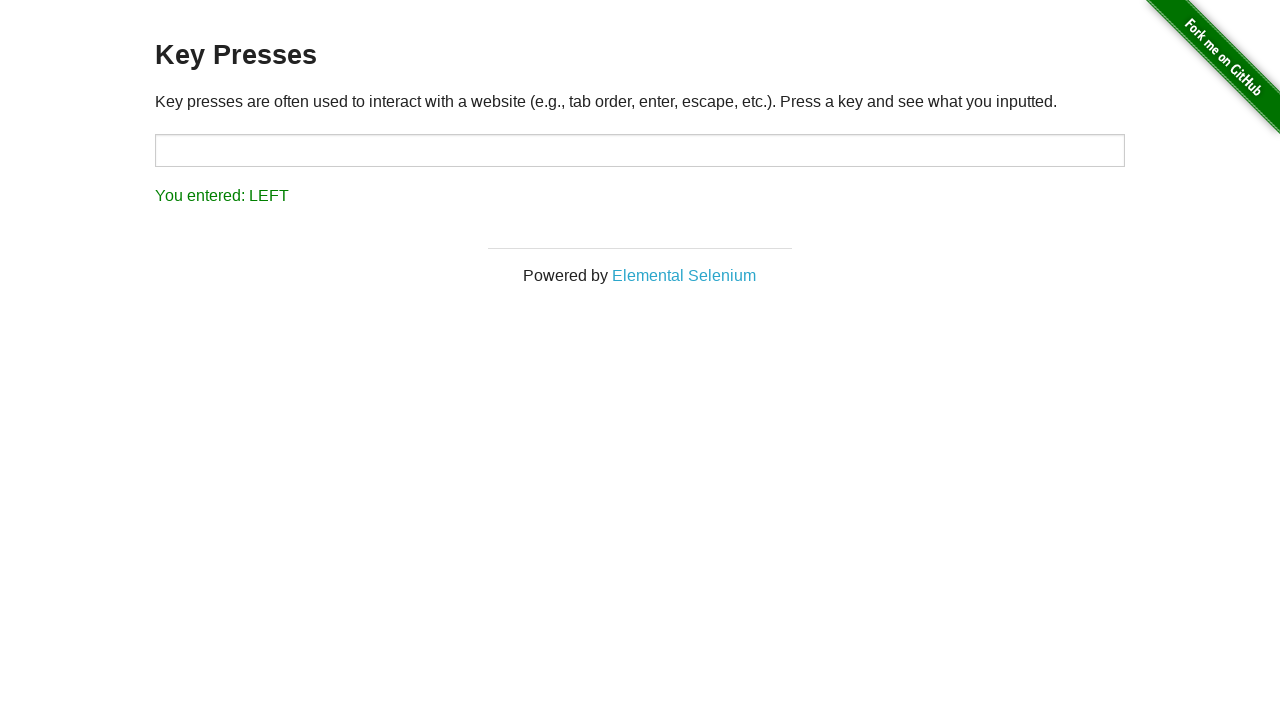

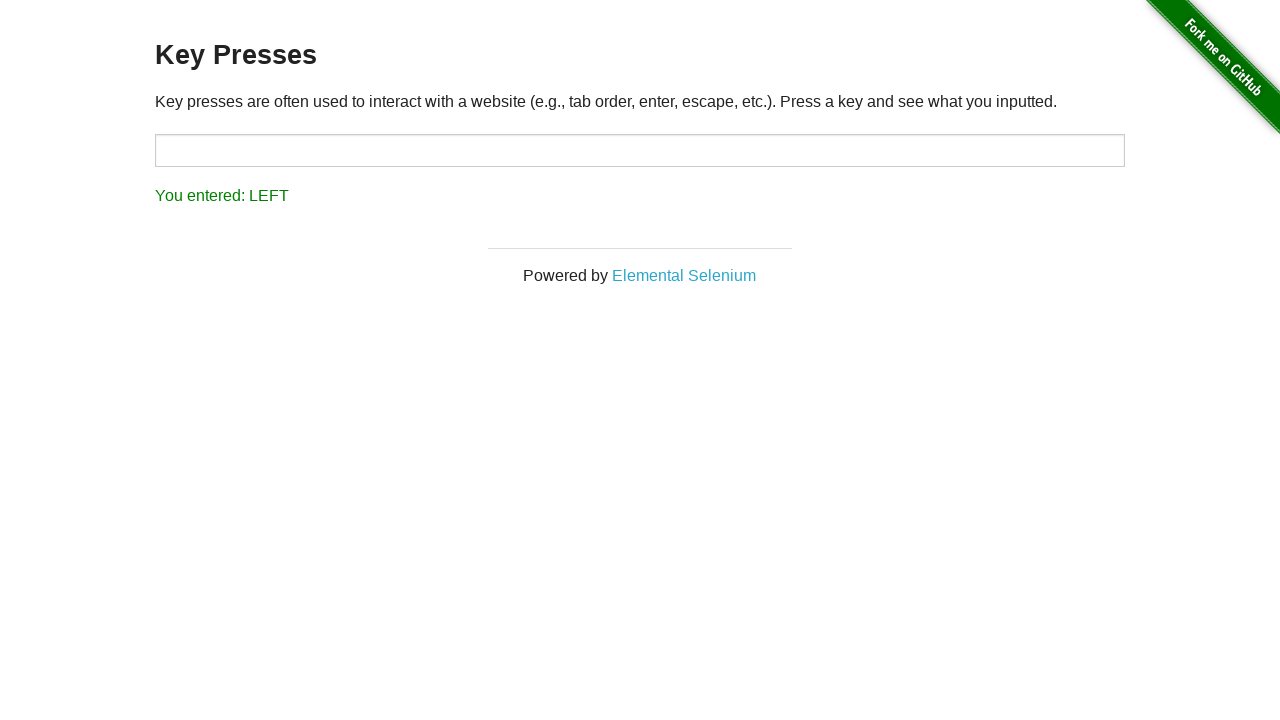